Tests checkbox functionality by clicking a checkbox to select it, verifying selection state, clicking again to deselect it, and counting the total number of checkboxes on the page.

Starting URL: https://rahulshettyacademy.com/AutomationPractice/

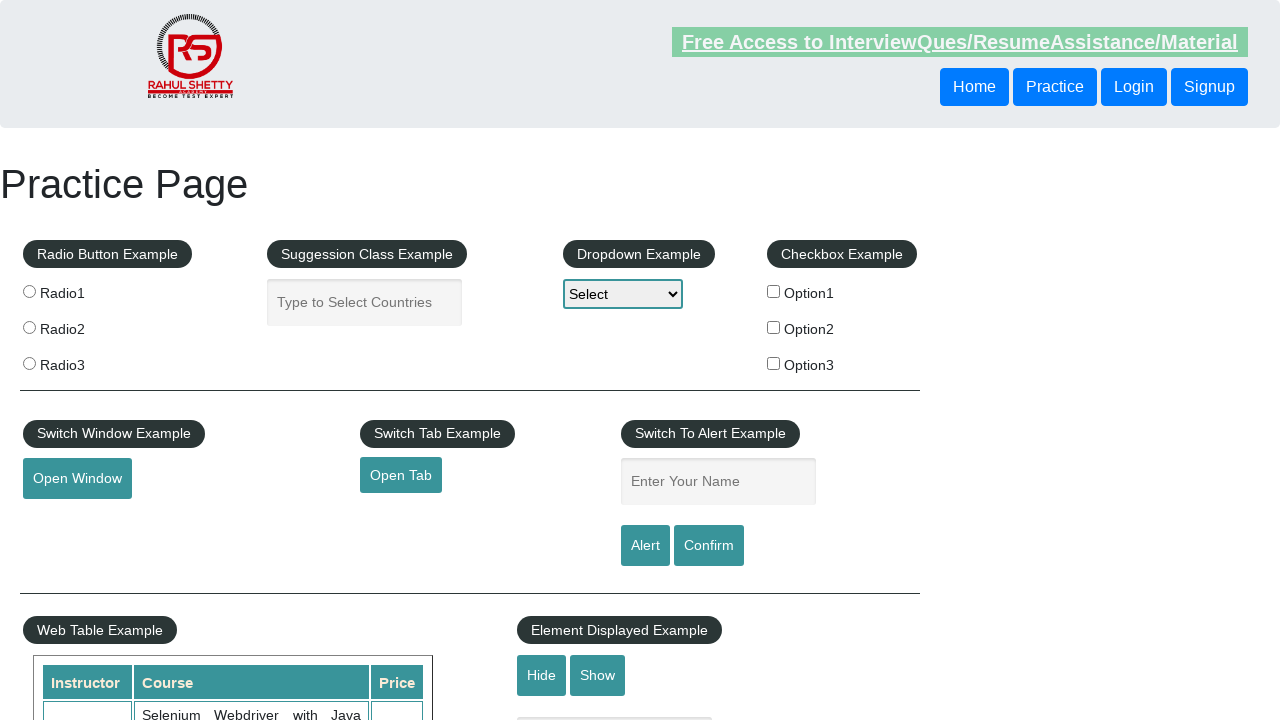

Navigated to AutomationPractice page
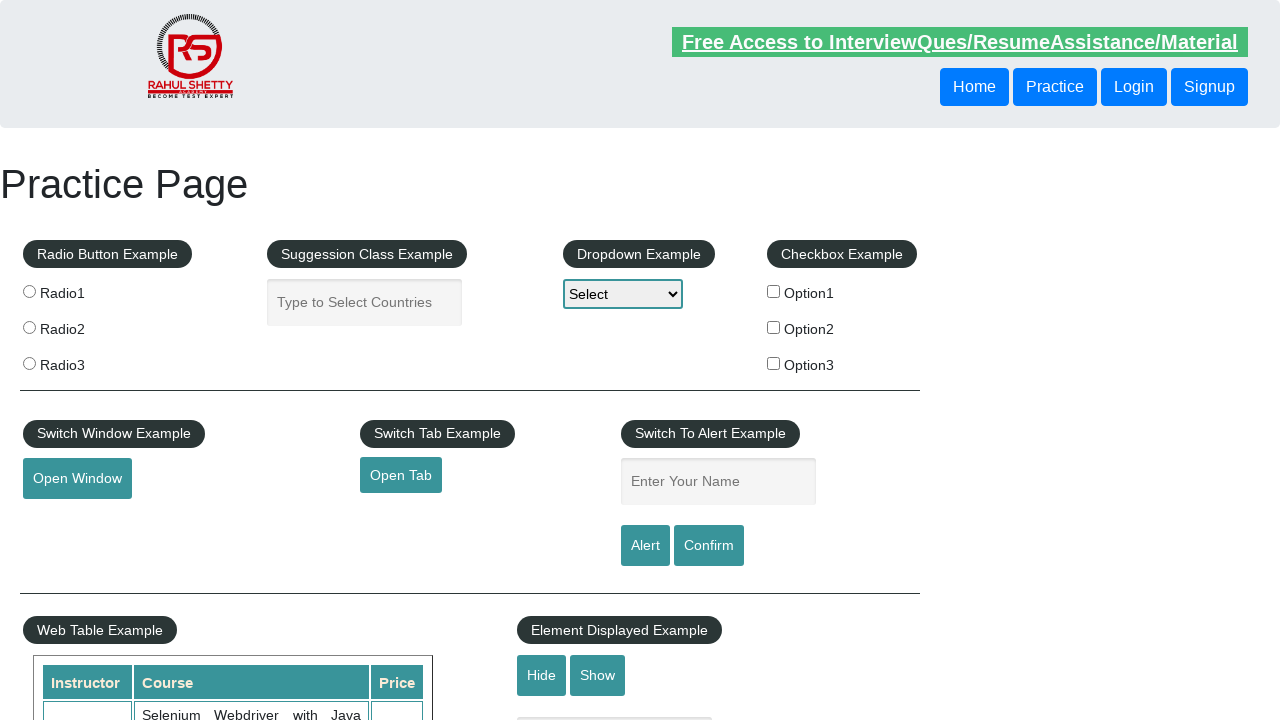

Clicked first checkbox to select it at (774, 291) on input#checkBoxOption1
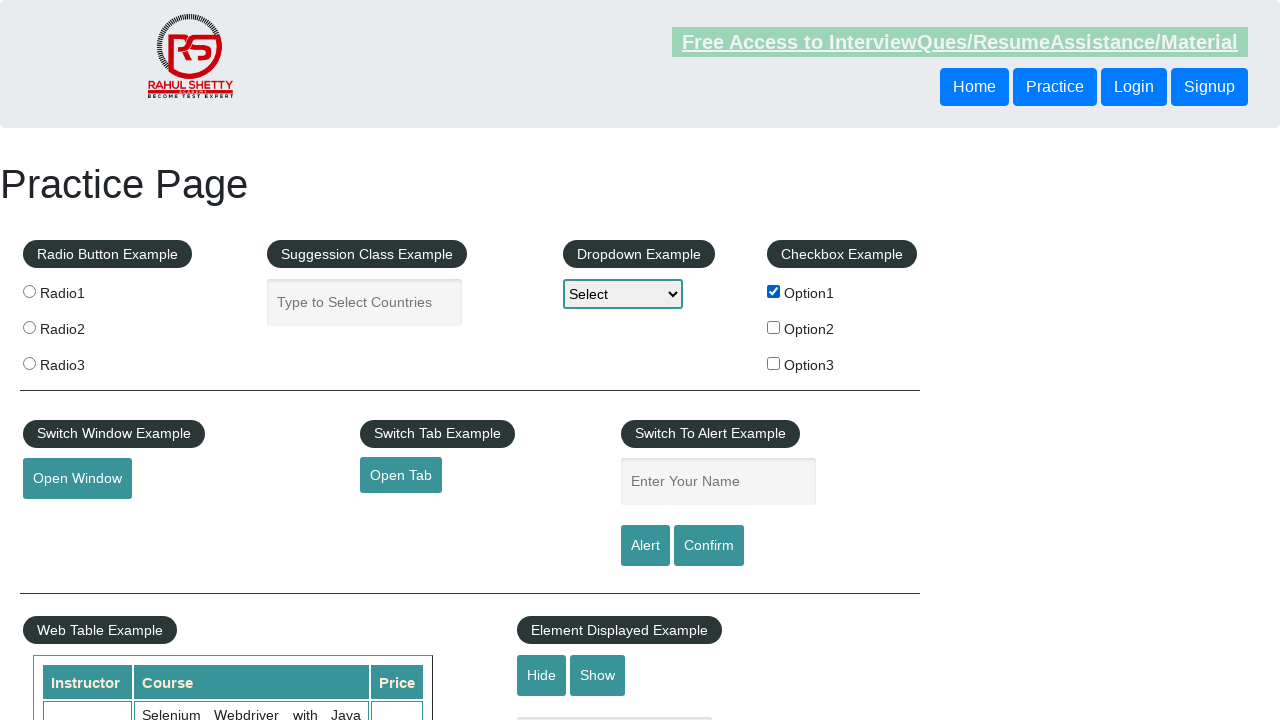

Verified first checkbox is selected
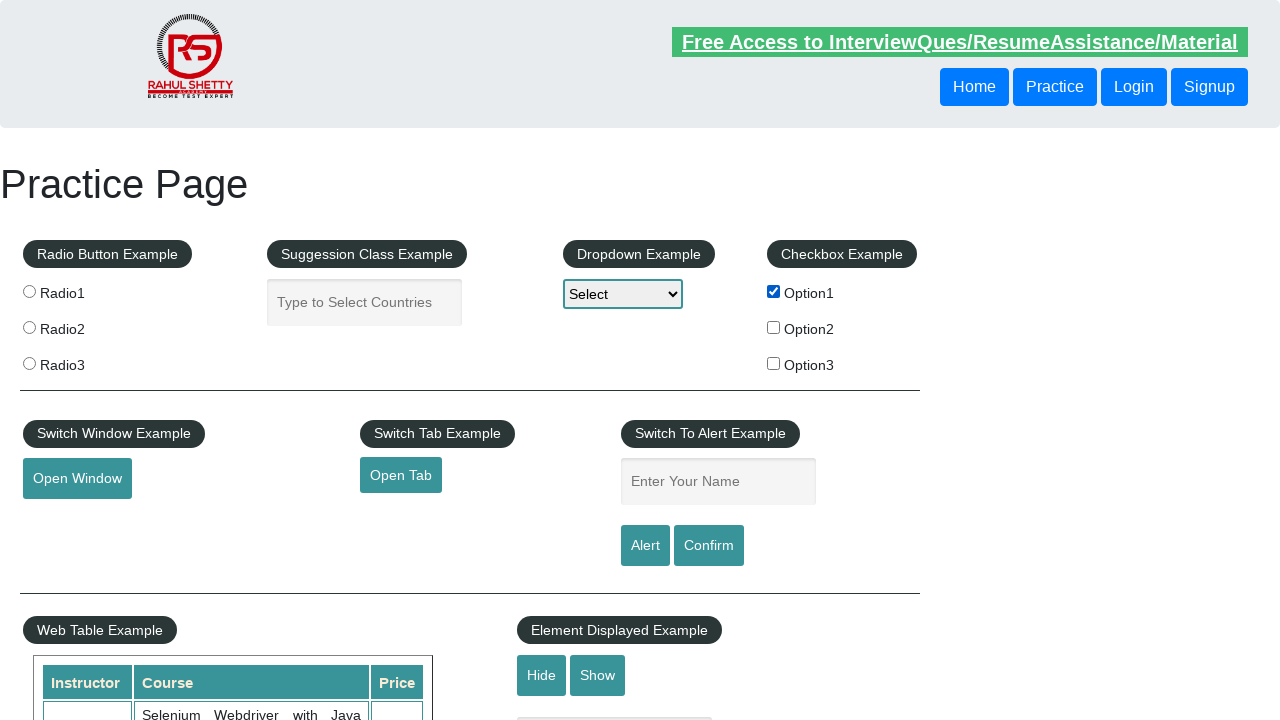

Clicked first checkbox to deselect it at (774, 291) on input#checkBoxOption1
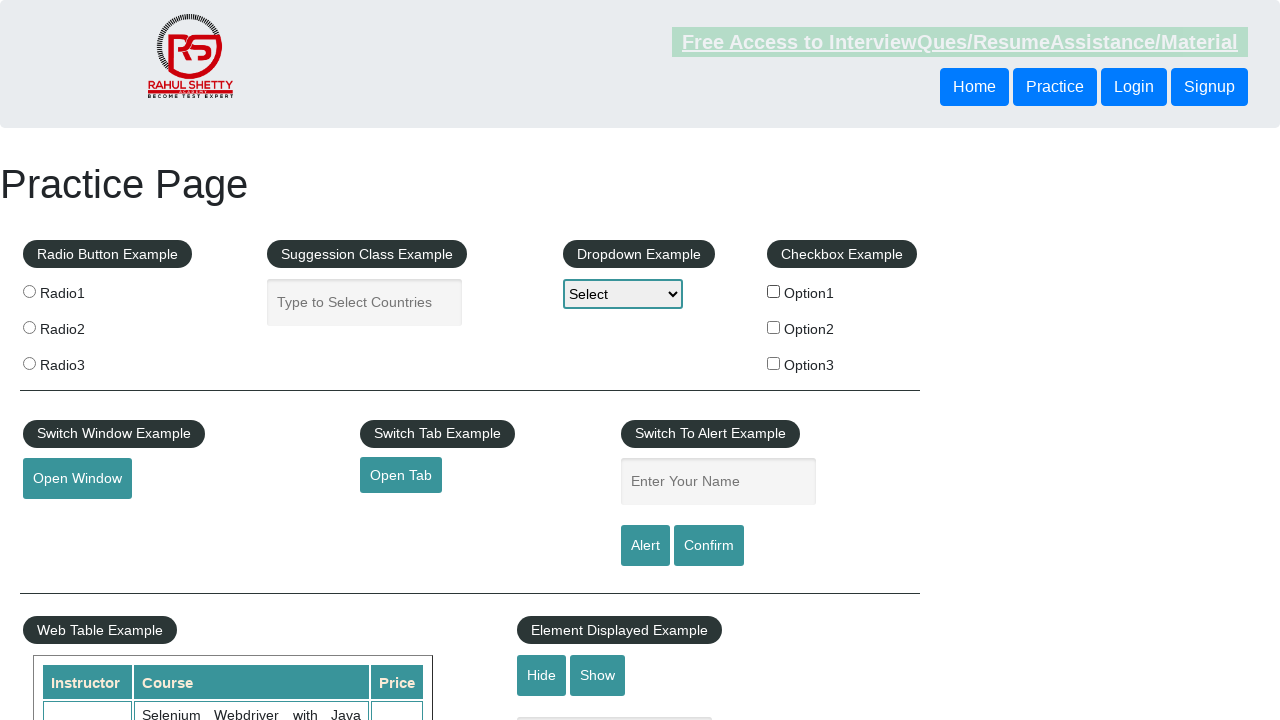

Verified first checkbox is deselected
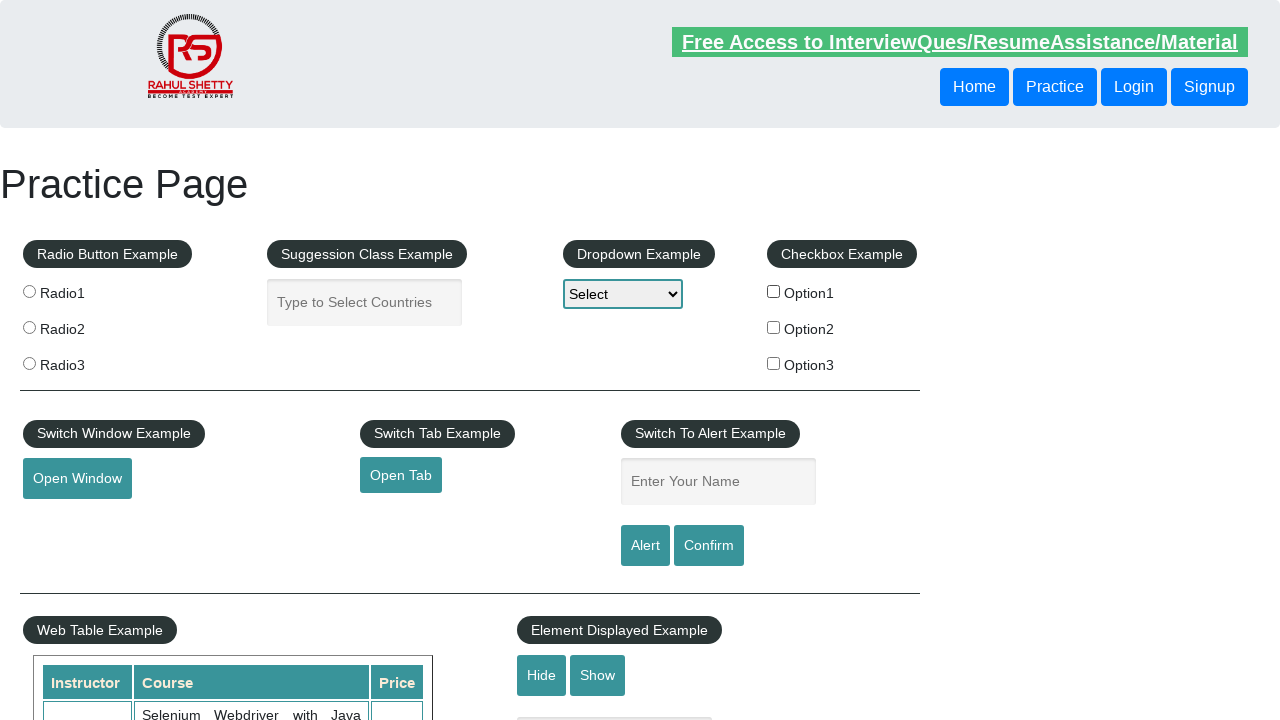

Located all checkboxes on the page
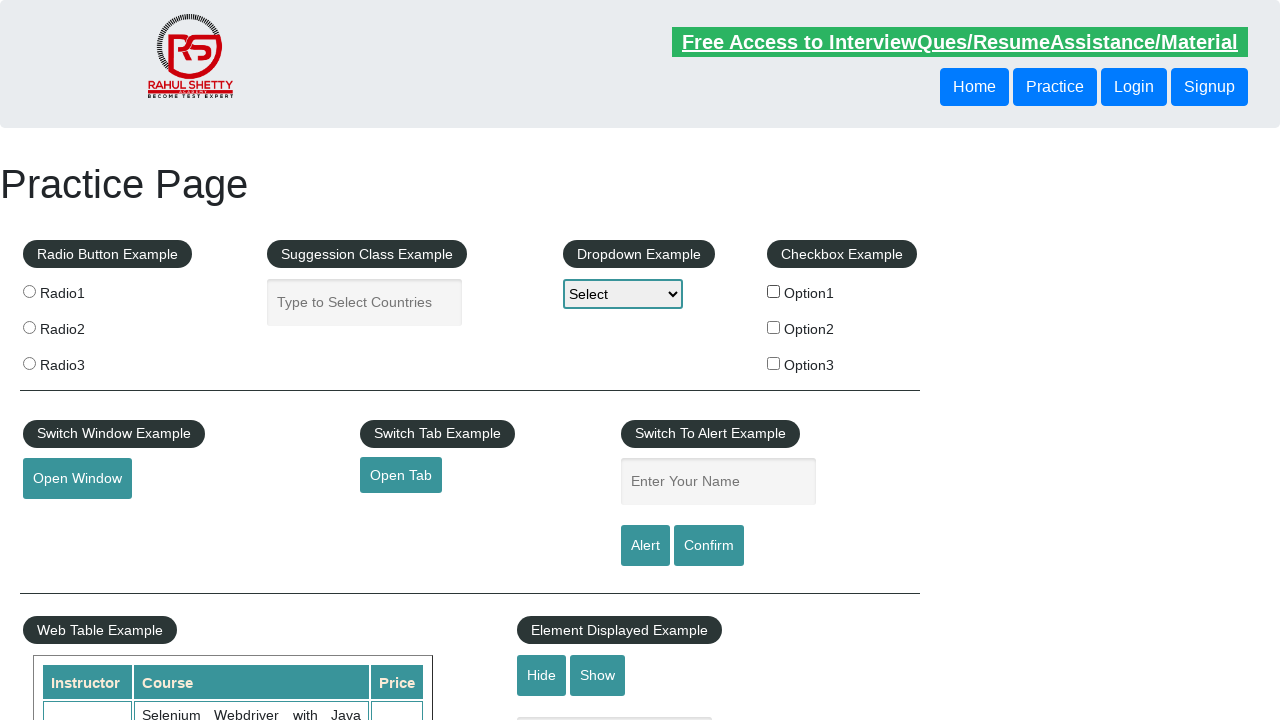

Counted total checkboxes: 3
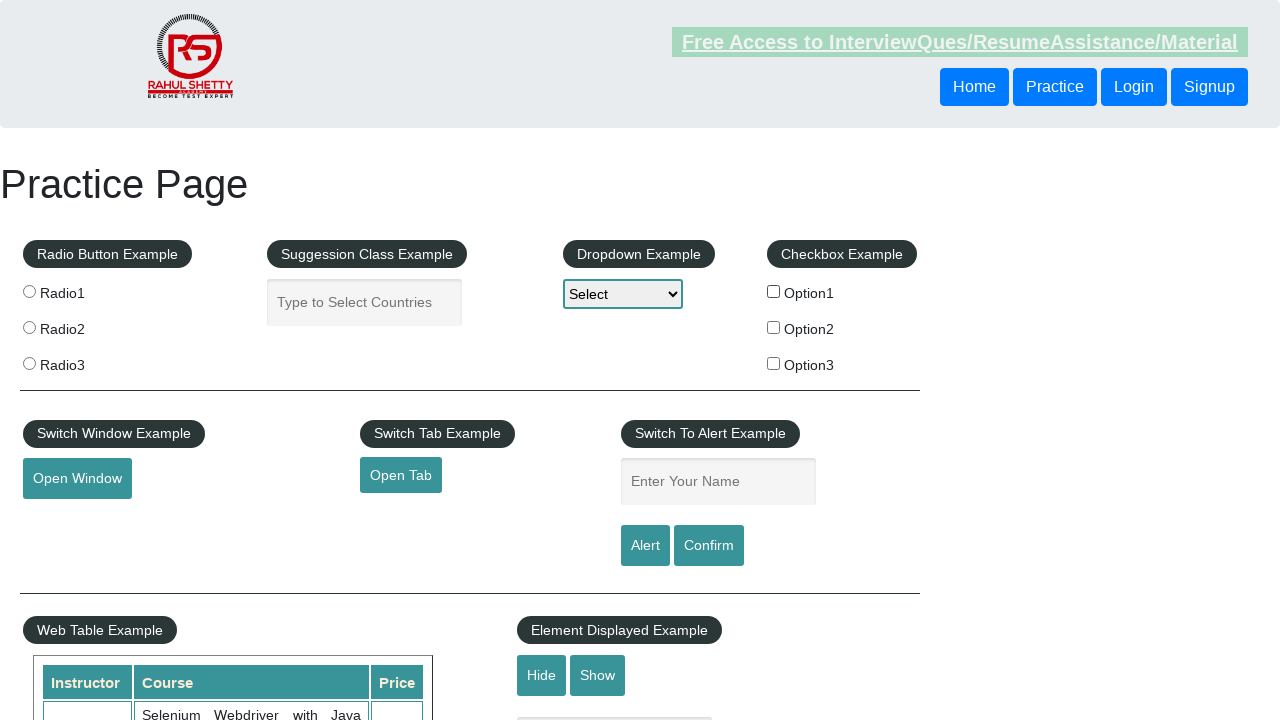

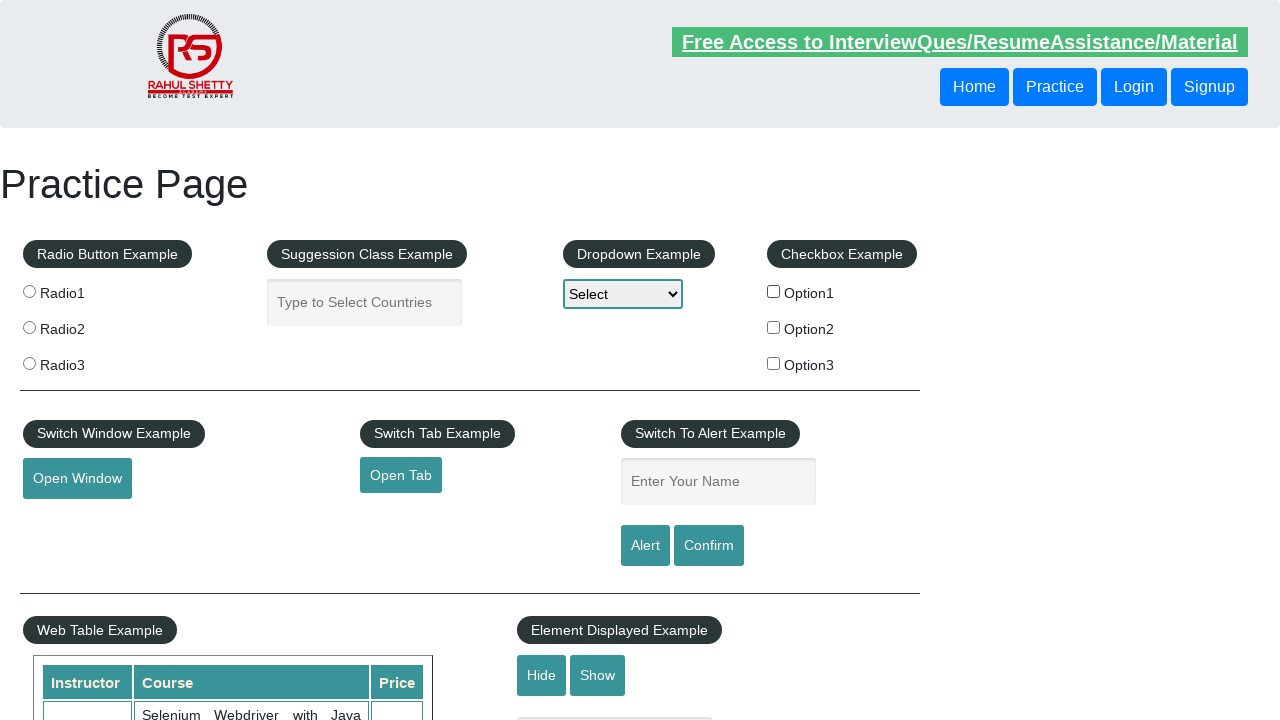